Tests element visibility by hiding and showing a text input field using buttons

Starting URL: https://codenboxautomationlab.com/practice/

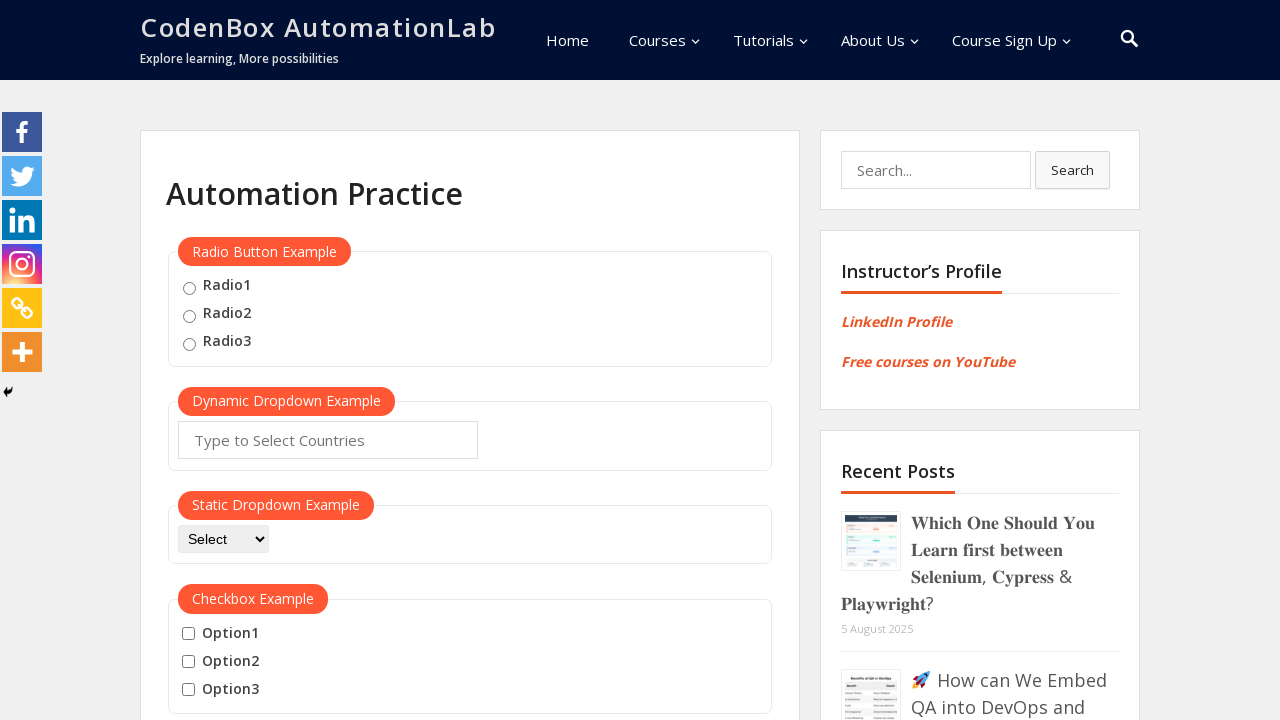

Clicked hide button to hide text input field at (208, 360) on #hide-textbox
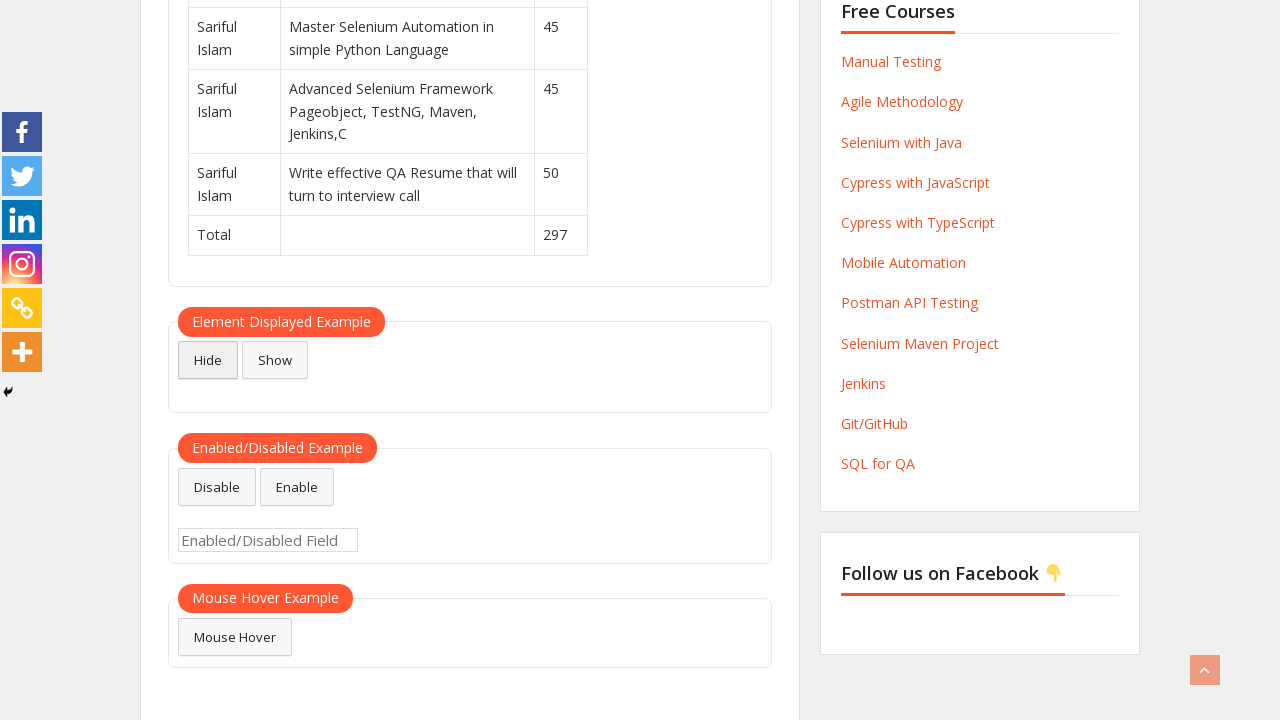

Waited 2 seconds for hide animation to complete
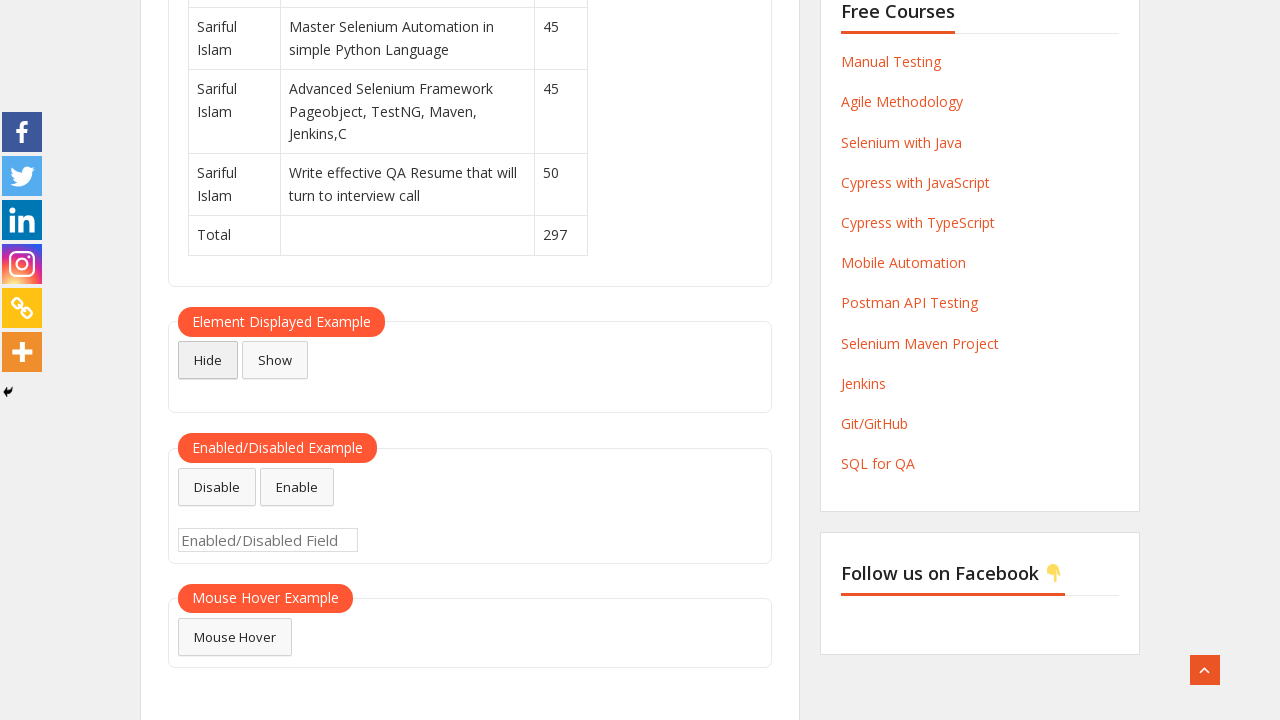

Clicked show button to display text input field at (275, 360) on #show-textbox
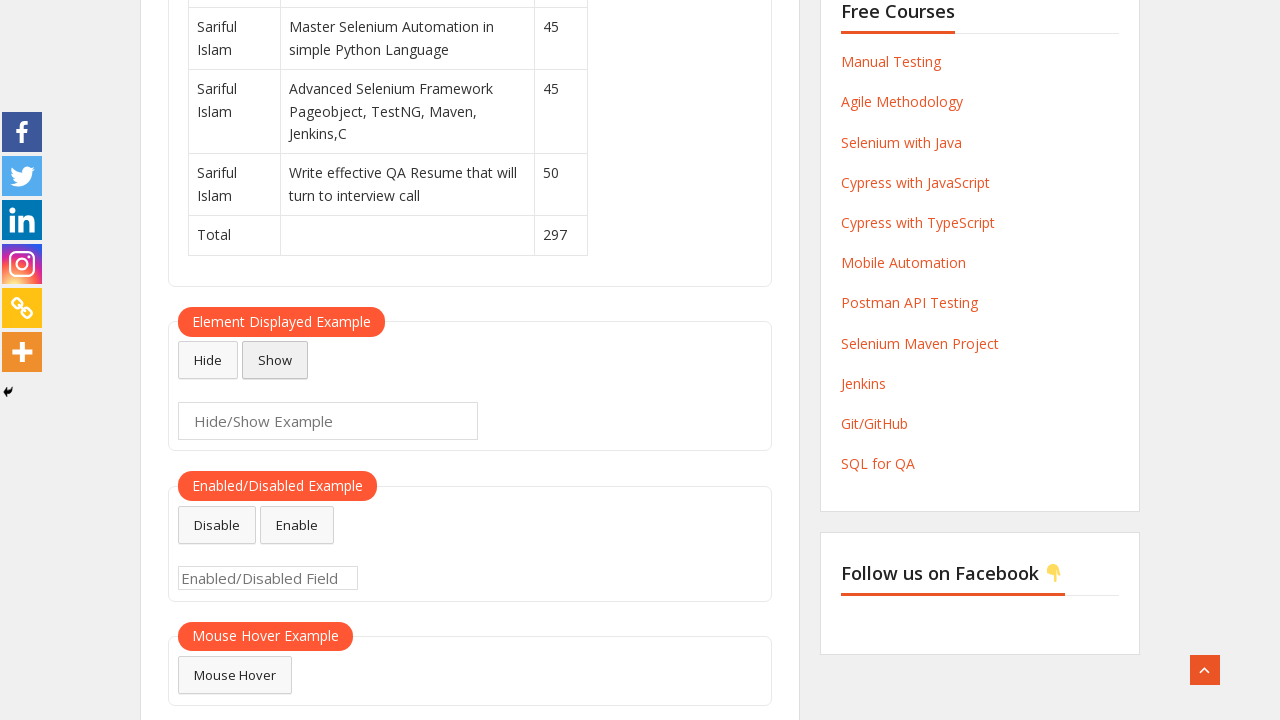

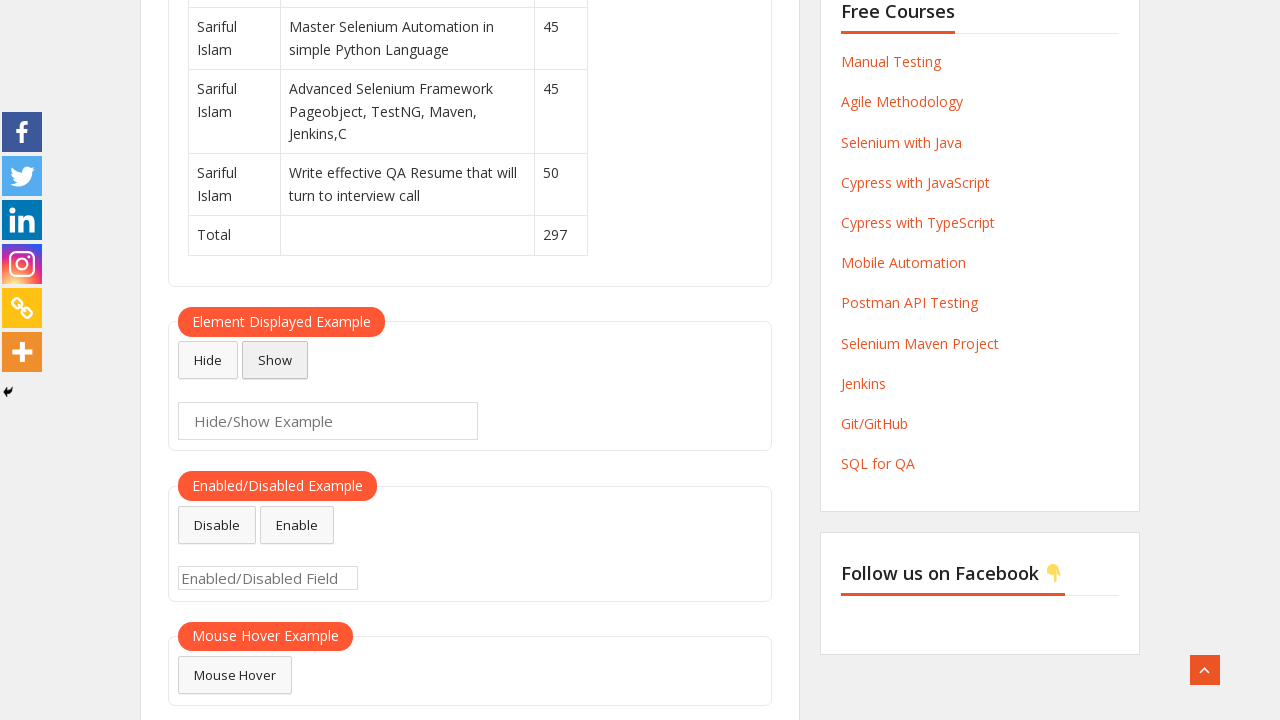